Tests handling a simple JavaScript alert by clicking a button to trigger the alert and accepting it

Starting URL: https://the-internet.herokuapp.com/javascript_alerts

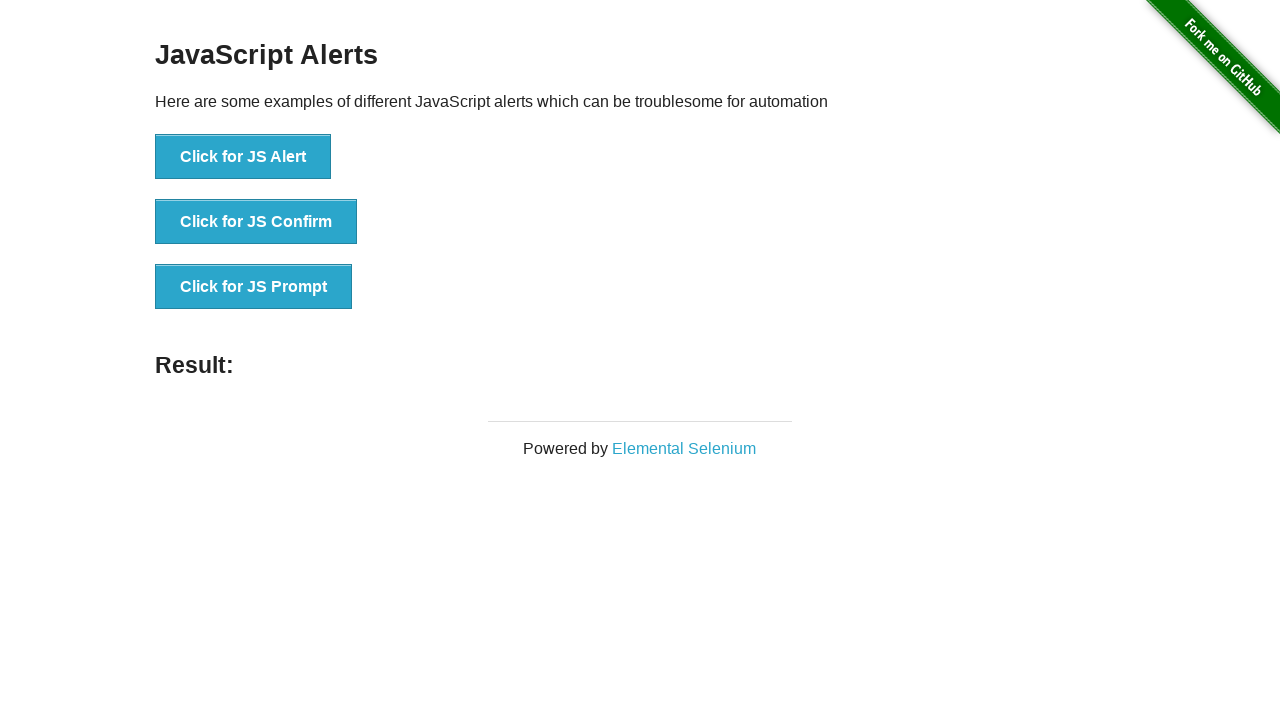

Clicked button to trigger simple JavaScript alert at (243, 157) on xpath=//*[@id='content']/div/ul/li[1]/button
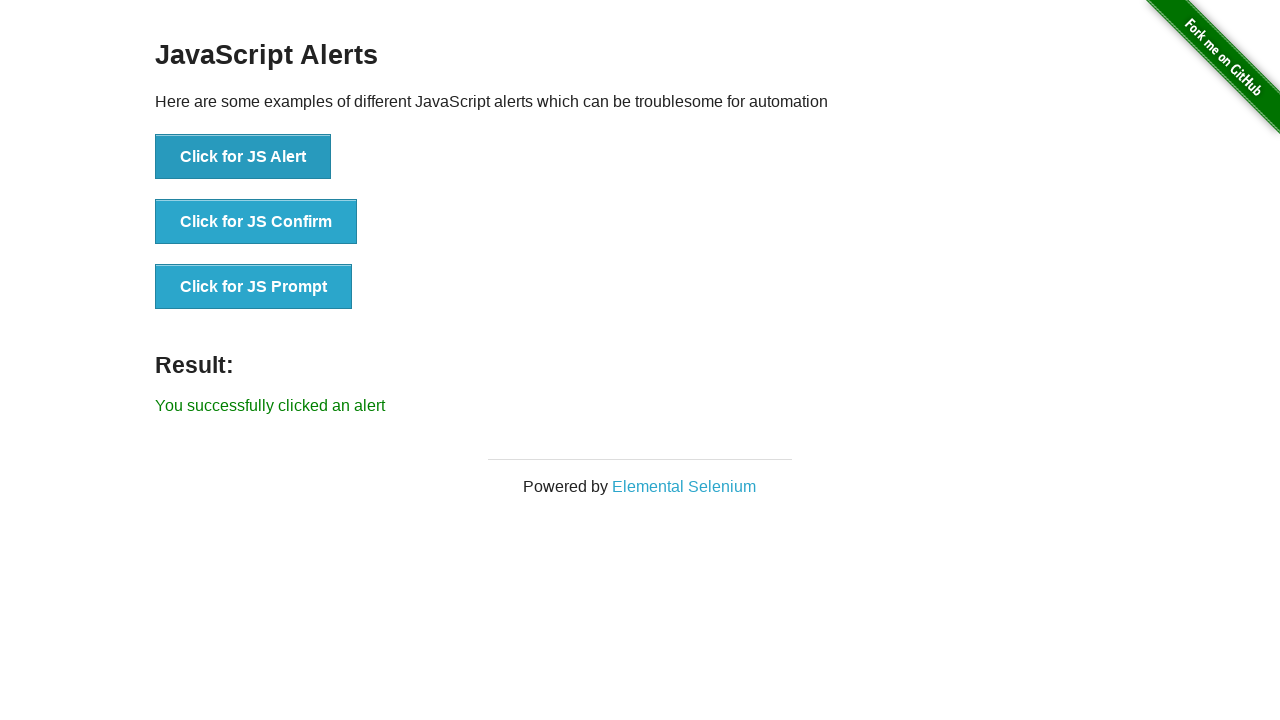

Set up dialog handler to accept alert
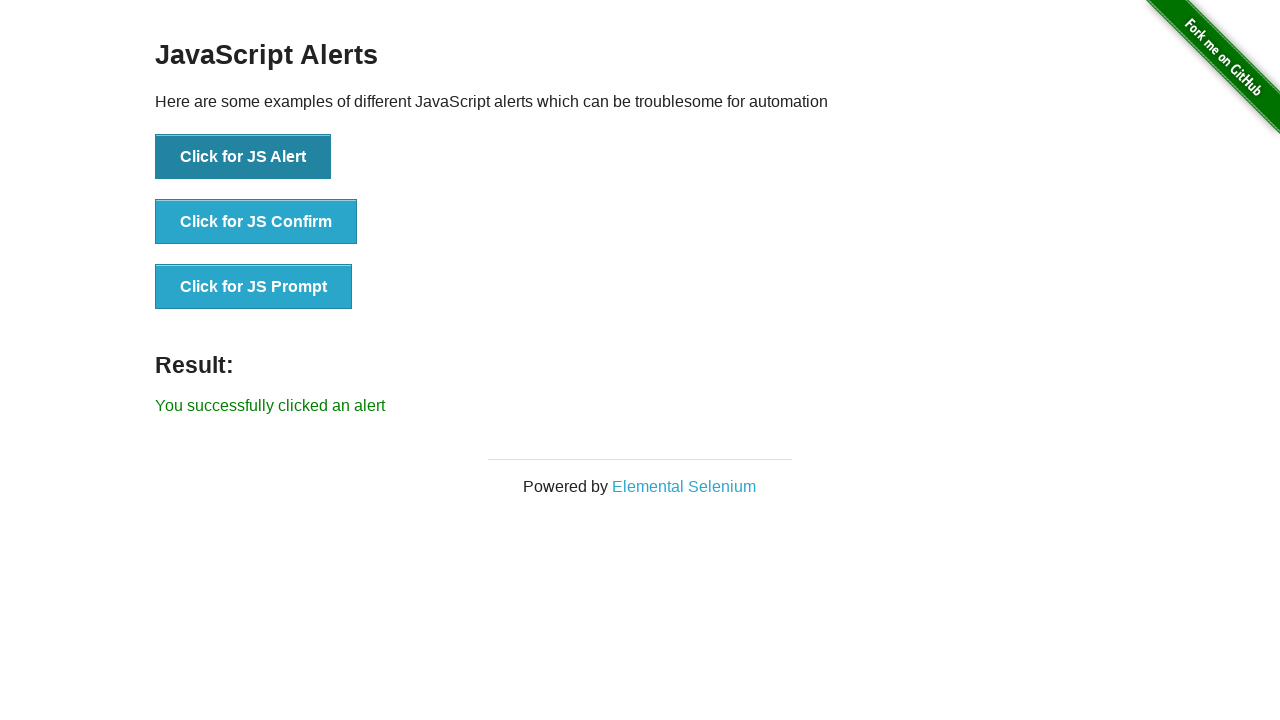

Alert was accepted and result message appeared
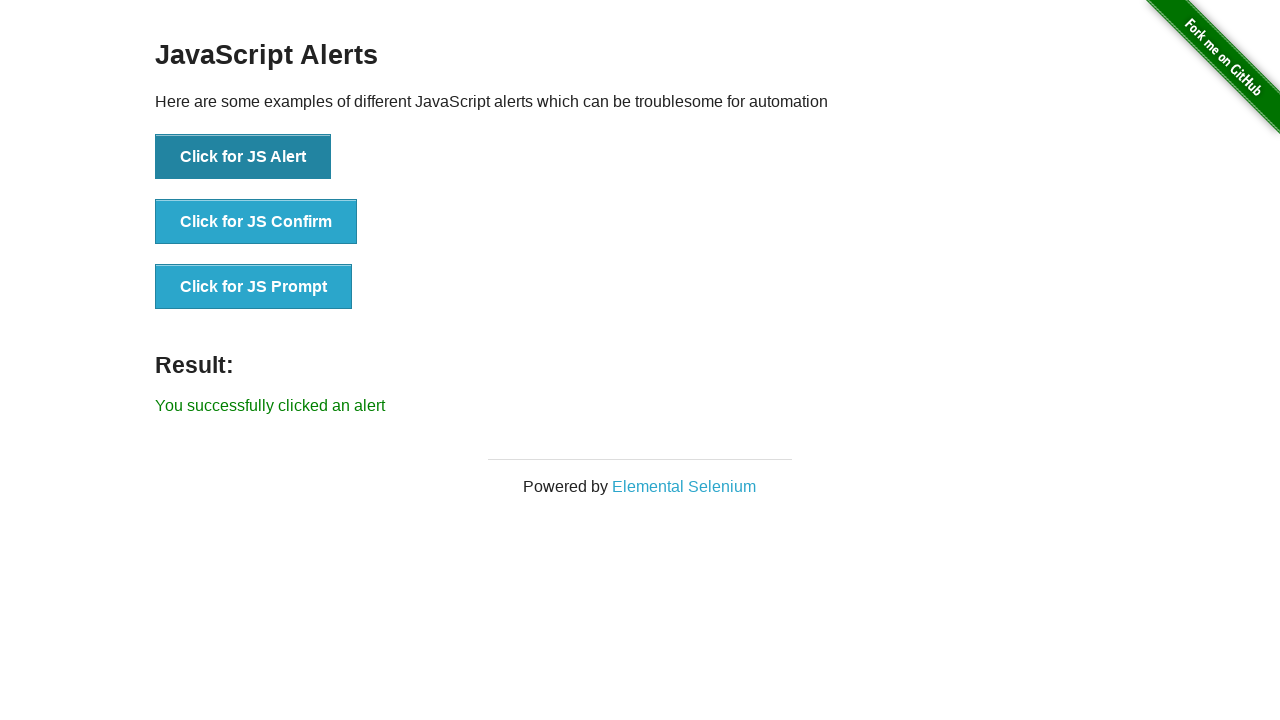

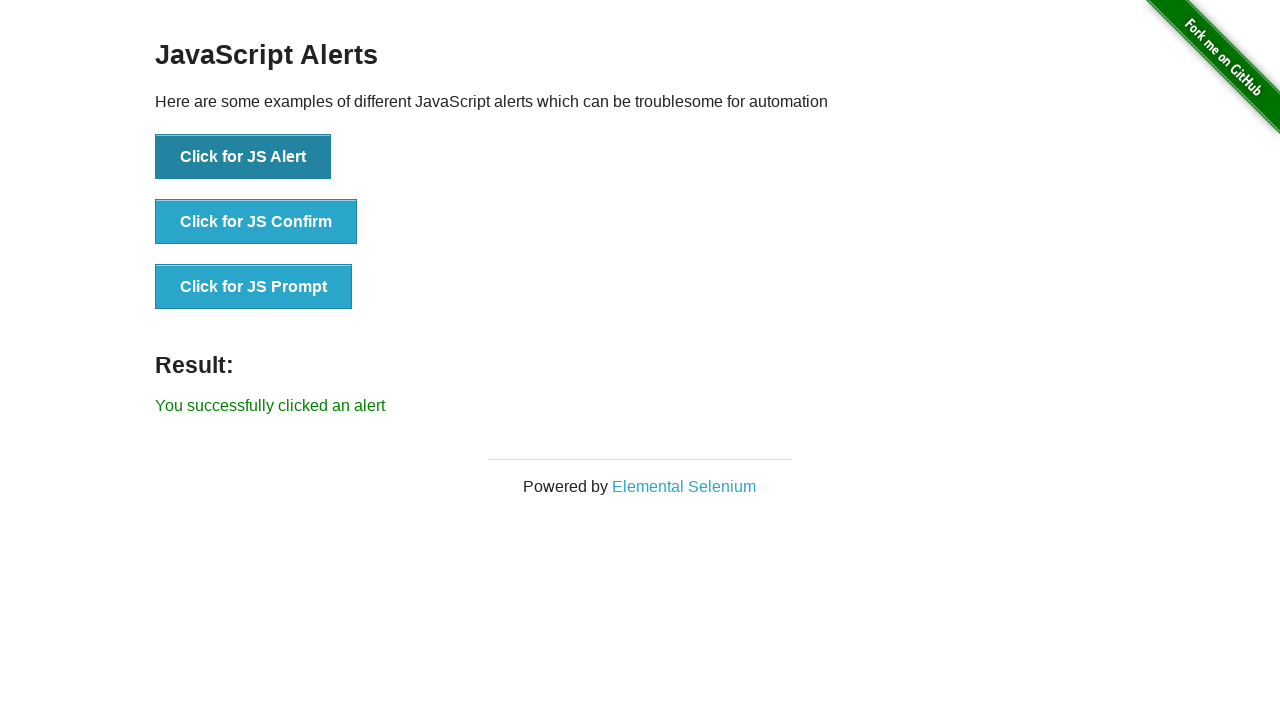